Navigates to the AXA Investment Managers website and then to the OpenMRS demo login page, verifying both pages load successfully by checking their titles.

Starting URL: http://www.axa-im.com

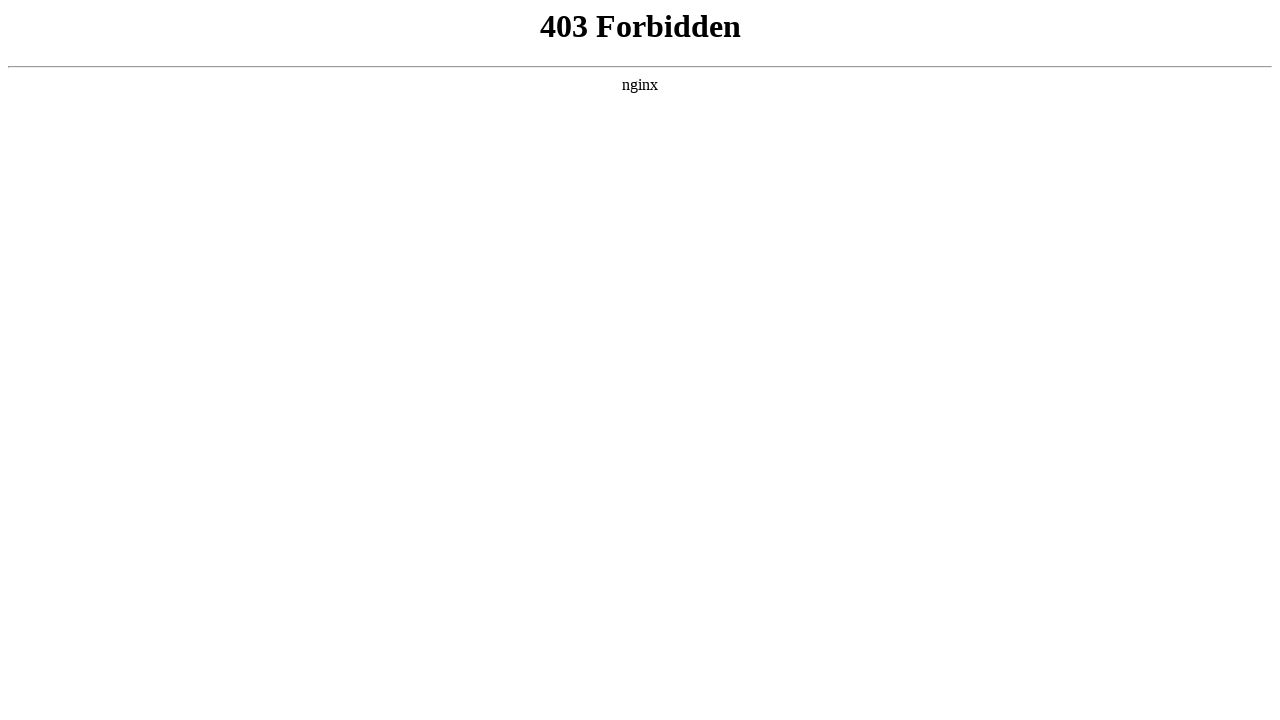

AXA Investment Managers page loaded successfully
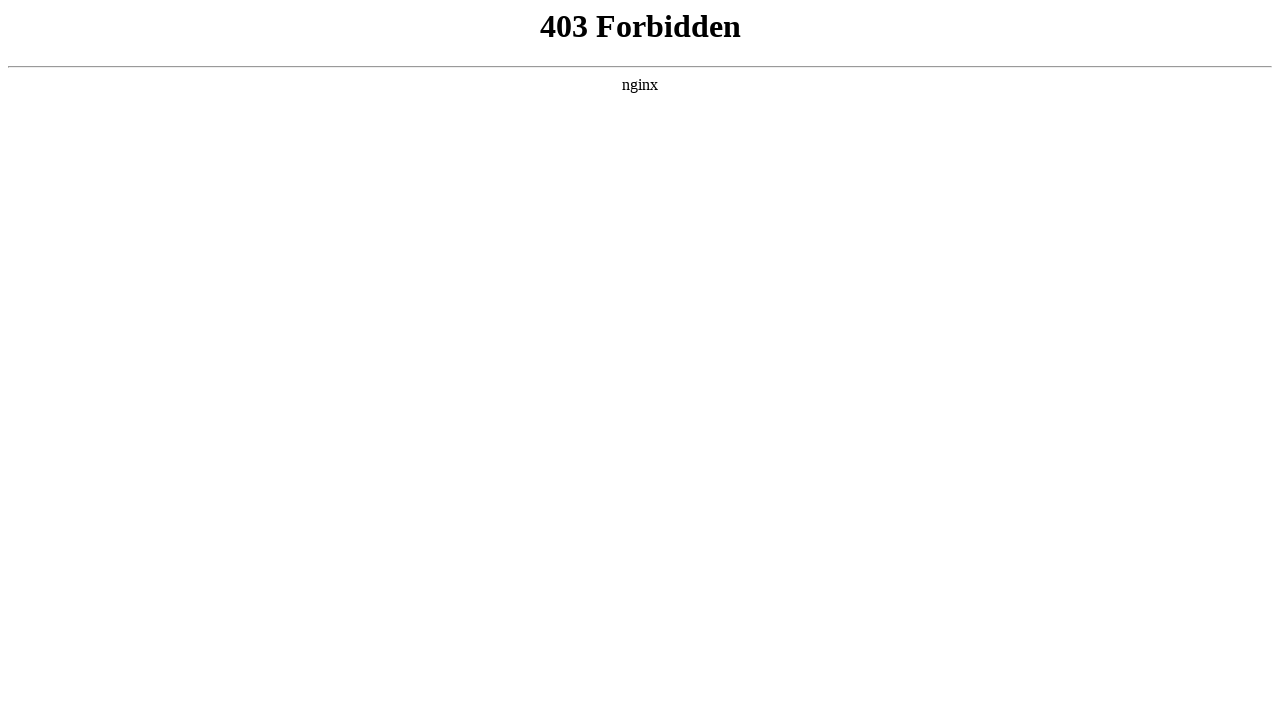

Navigated to OpenMRS demo login page
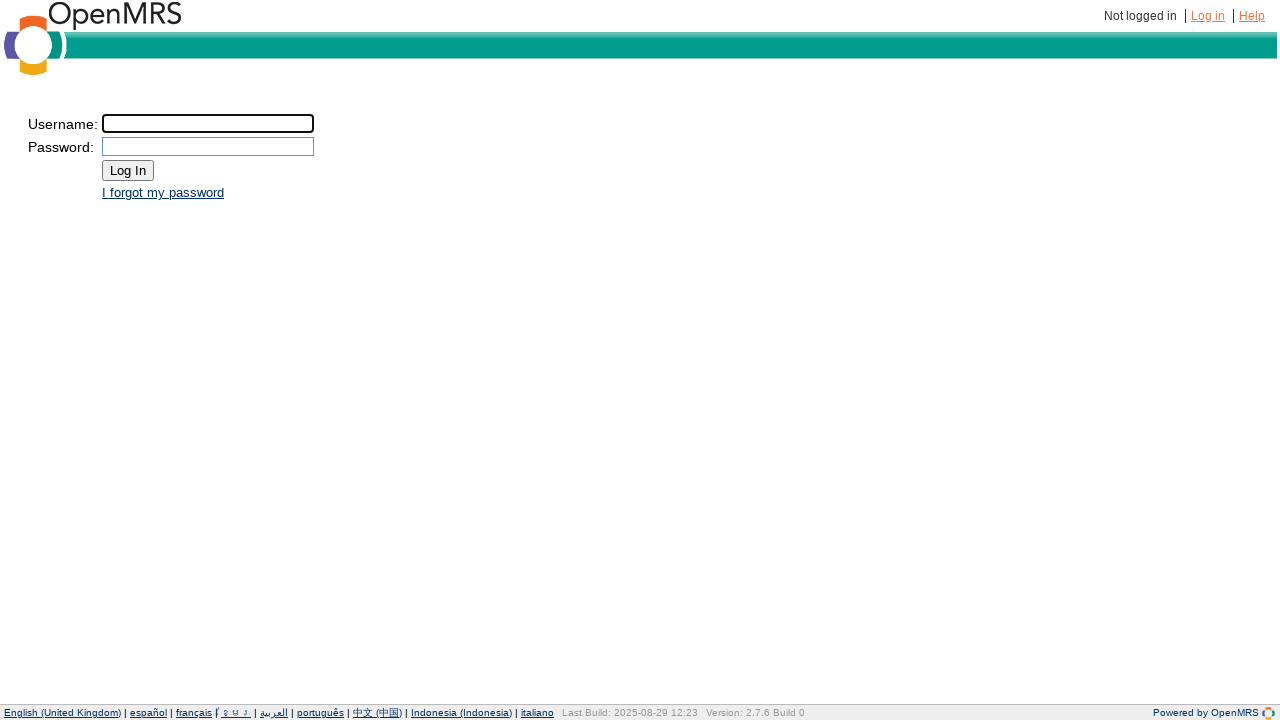

OpenMRS demo login page loaded successfully
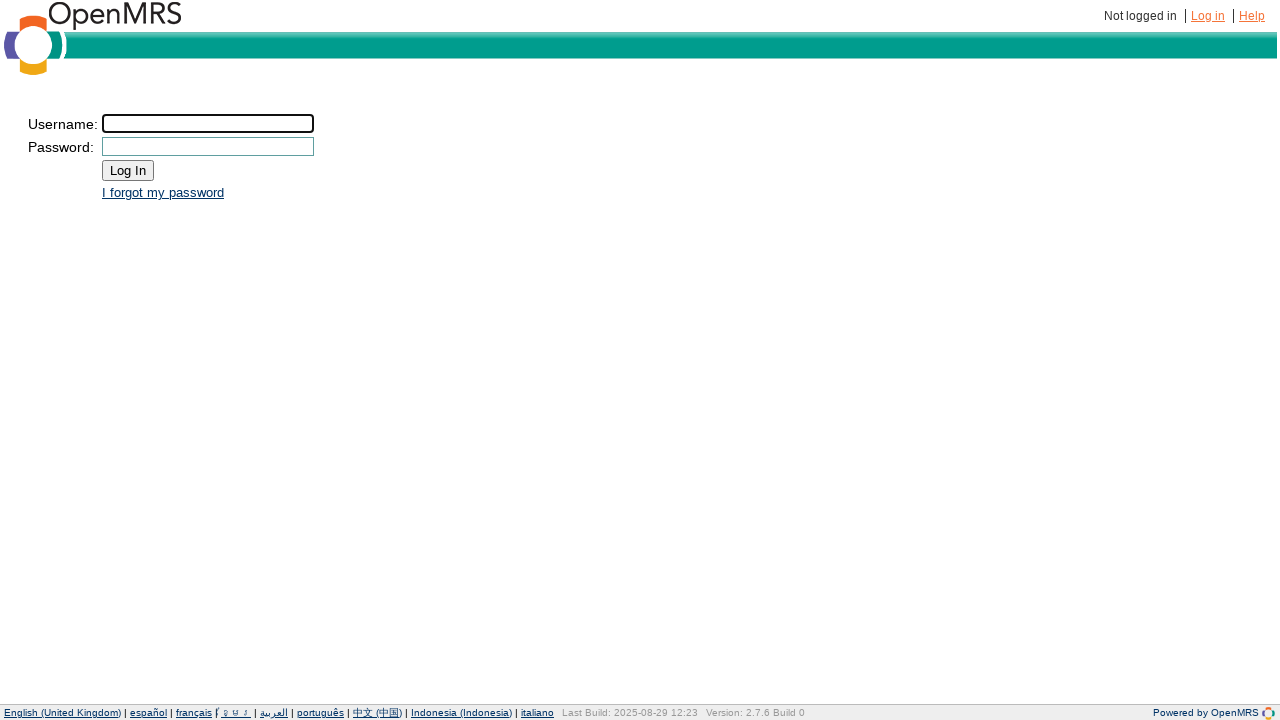

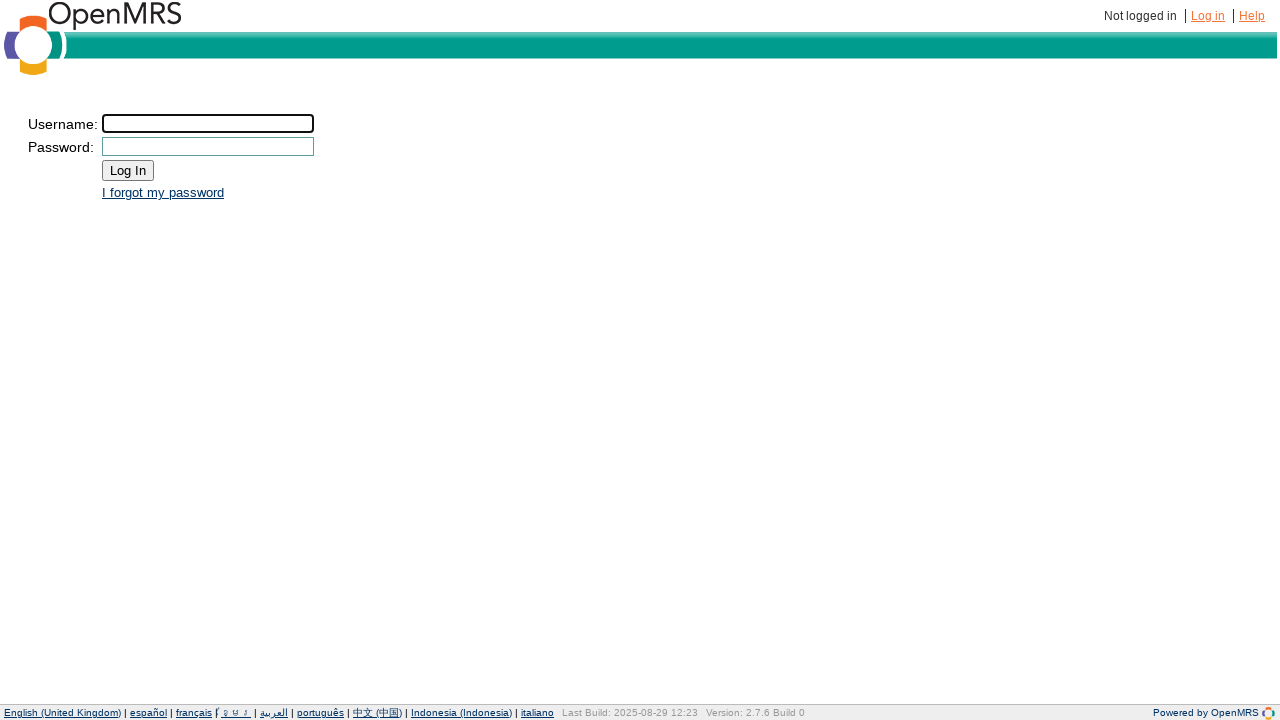